Tests simple alert interaction by triggering an alert and accepting it

Starting URL: https://demoqa.com/alerts

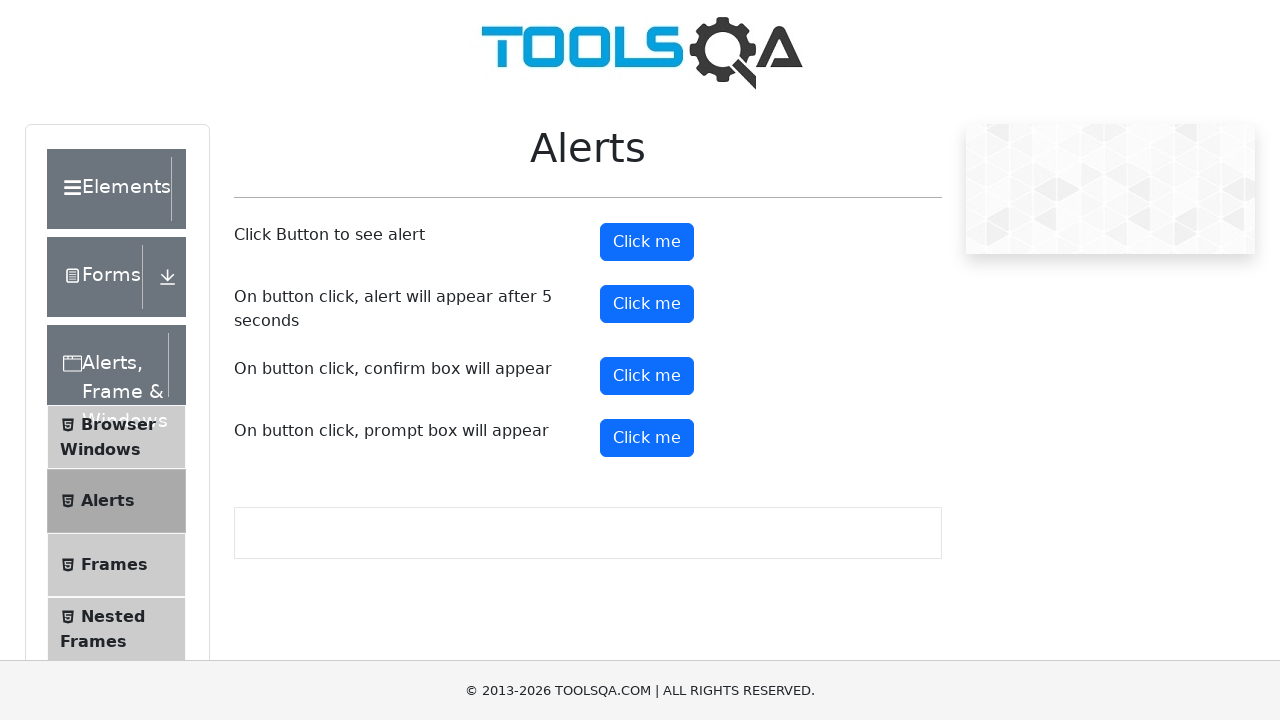

Set up dialog handler to automatically accept alerts
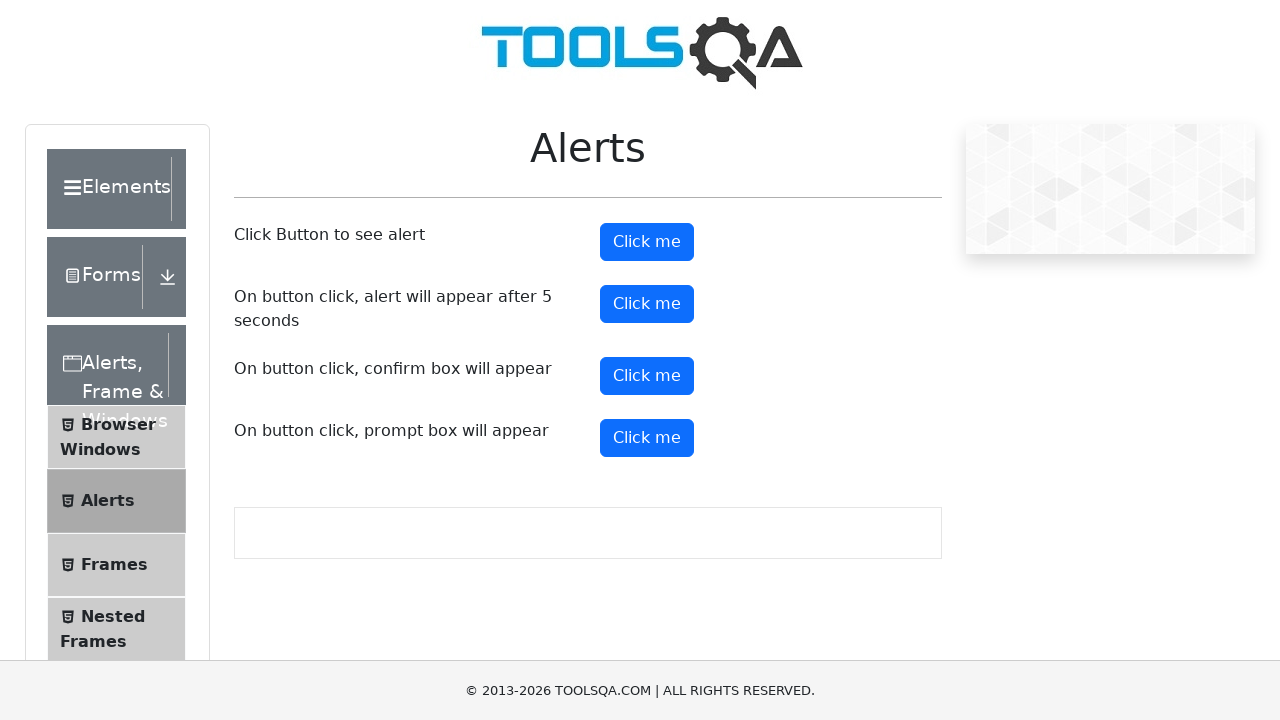

Clicked alert button to trigger alert at (647, 242) on #alertButton
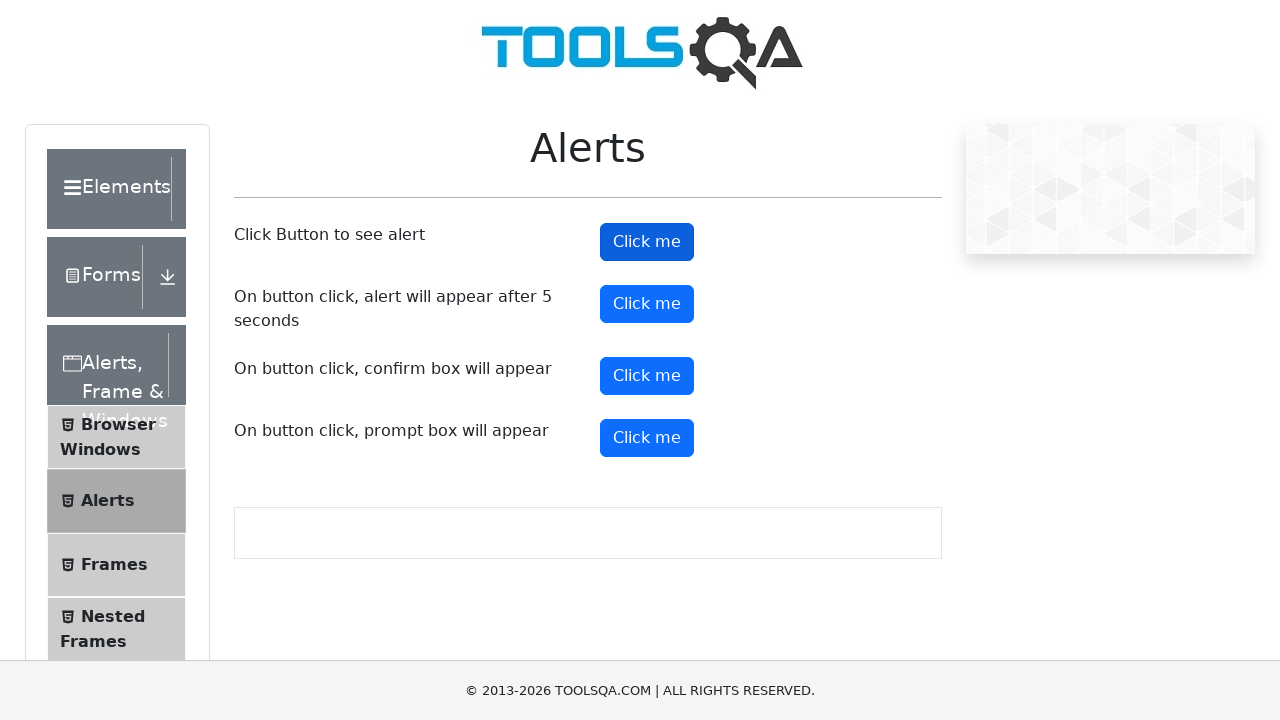

Waited for alert to be processed and accepted
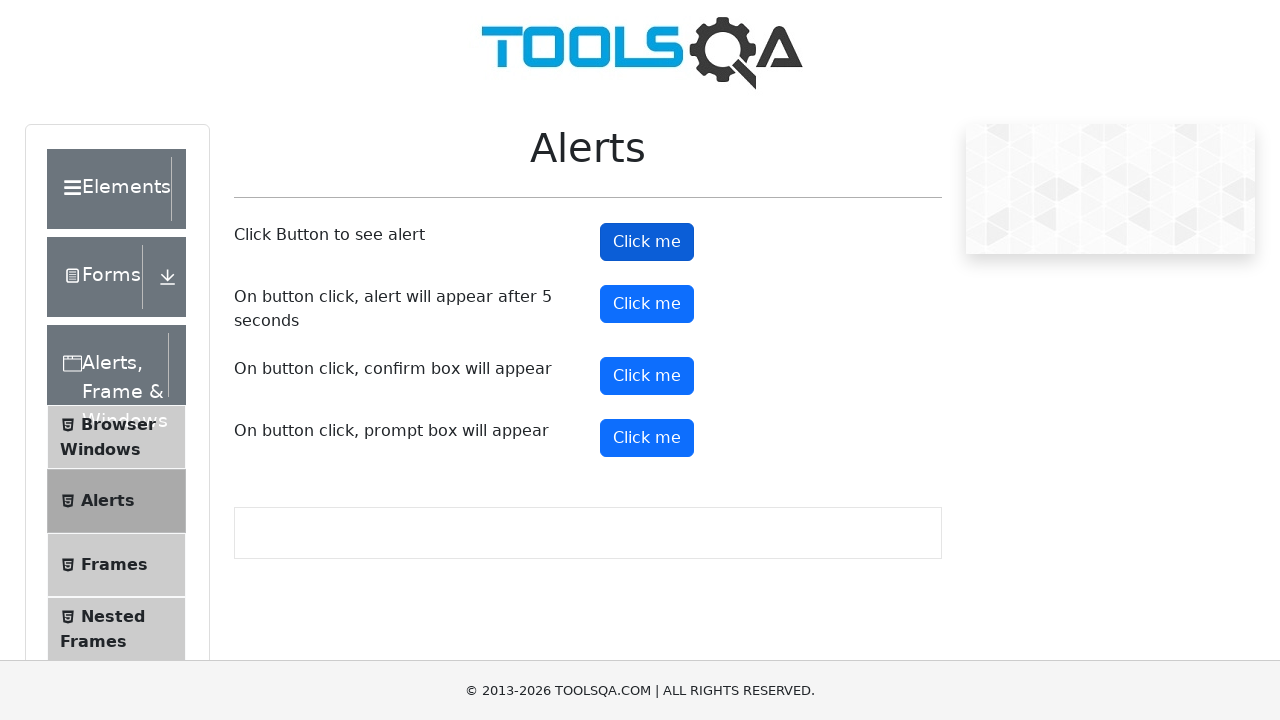

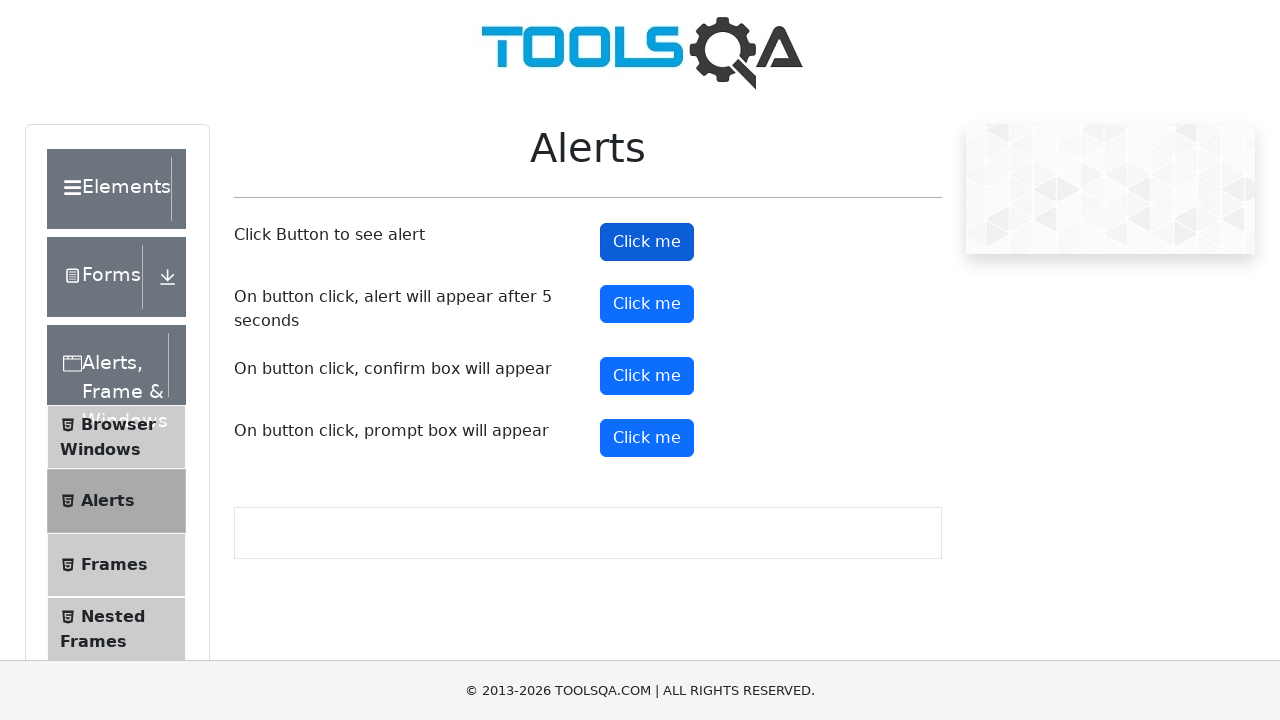